Tests login error message when using invalid username by entering wrong credentials and verifying the error message

Starting URL: http://the-internet.herokuapp.com/login

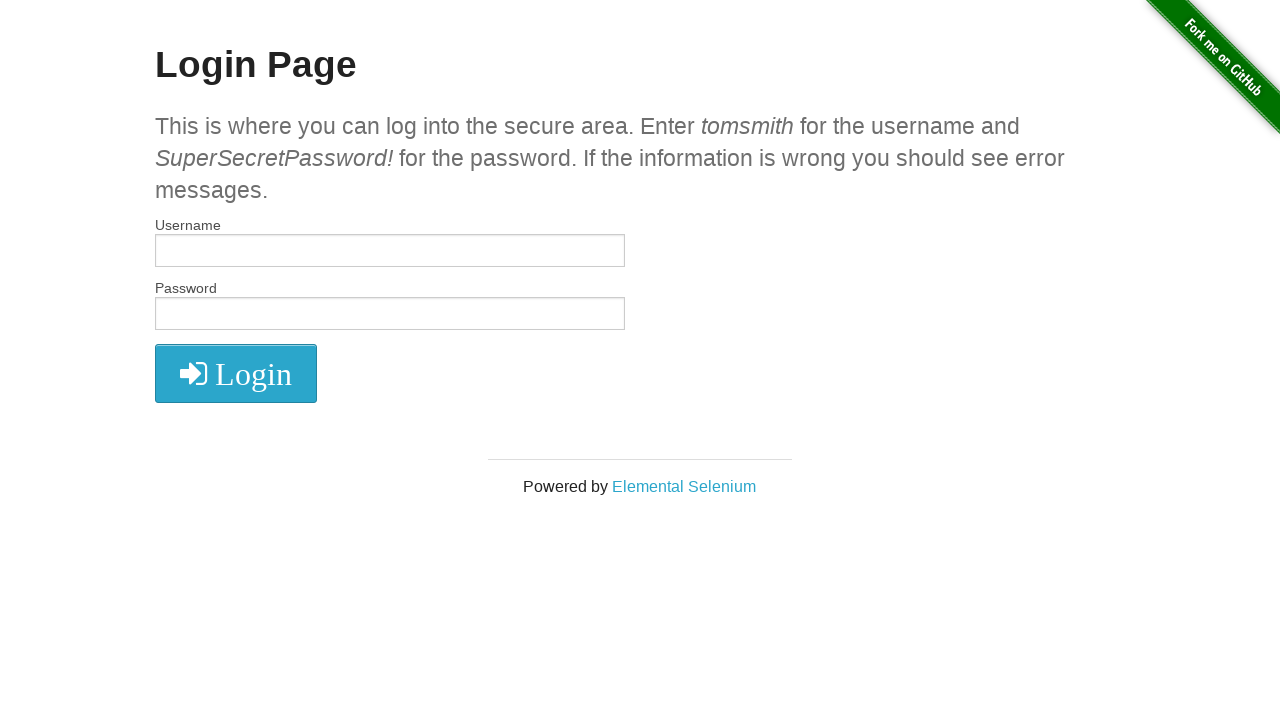

Filled username field with invalid username 'tomsmith1' on input#username
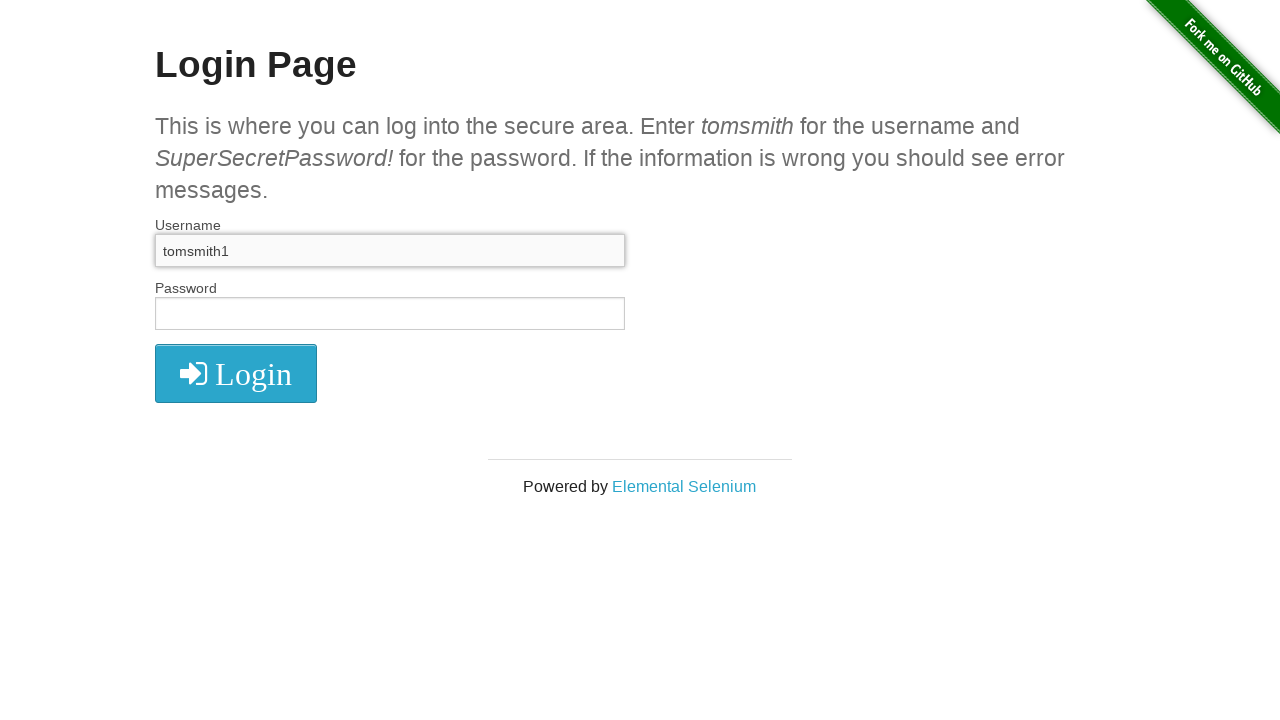

Filled password field with 'SuperSecretPassword!' on input#password
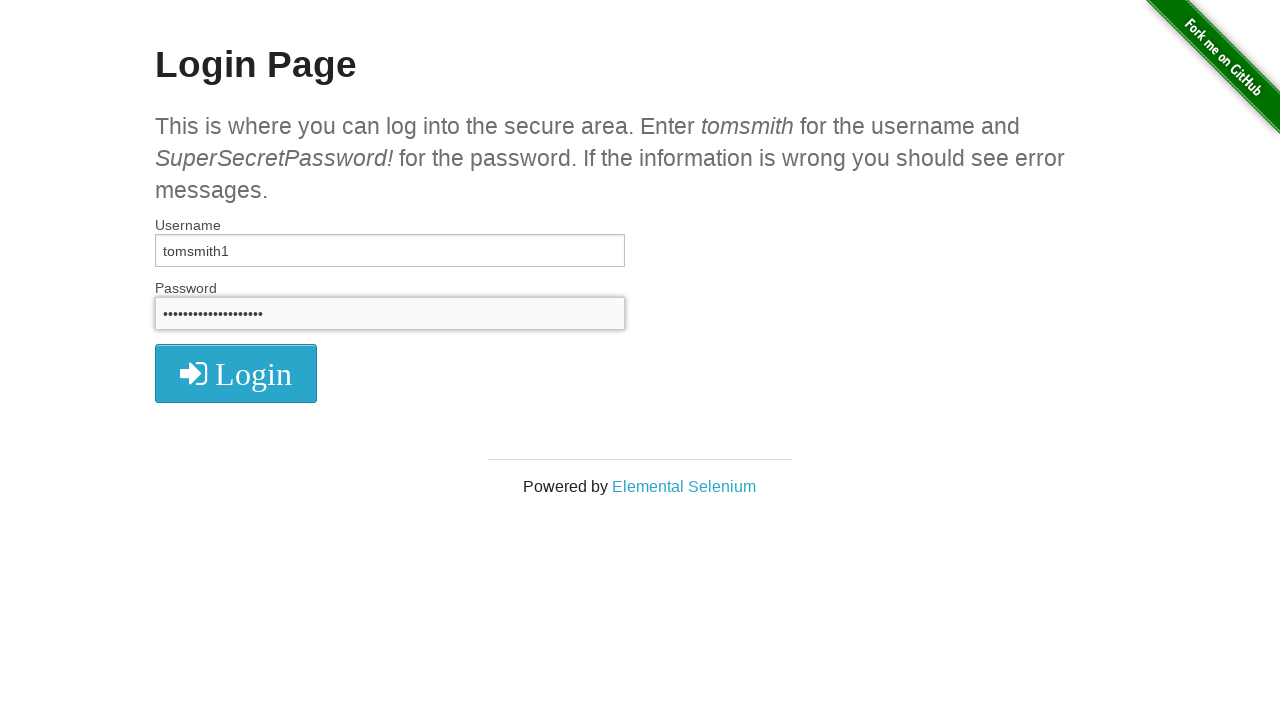

Clicked login button at (236, 374) on i.fa.fa-2x.fa-sign-in
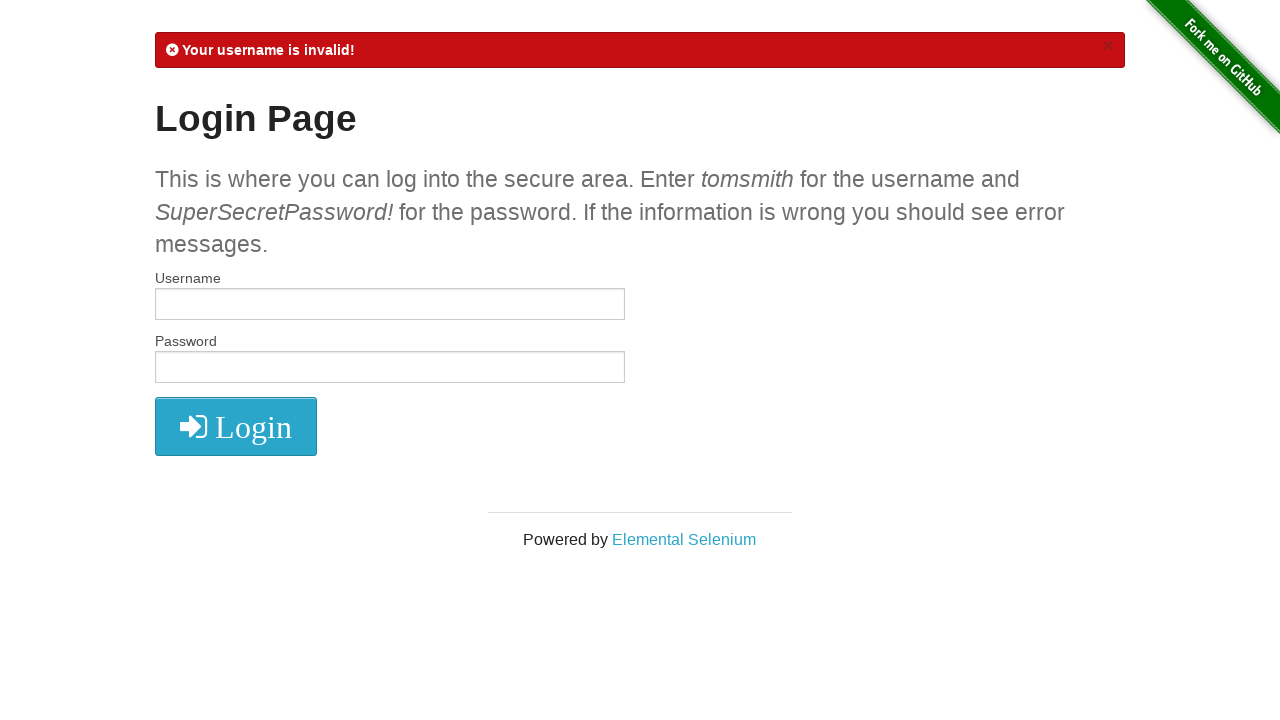

Error message appeared
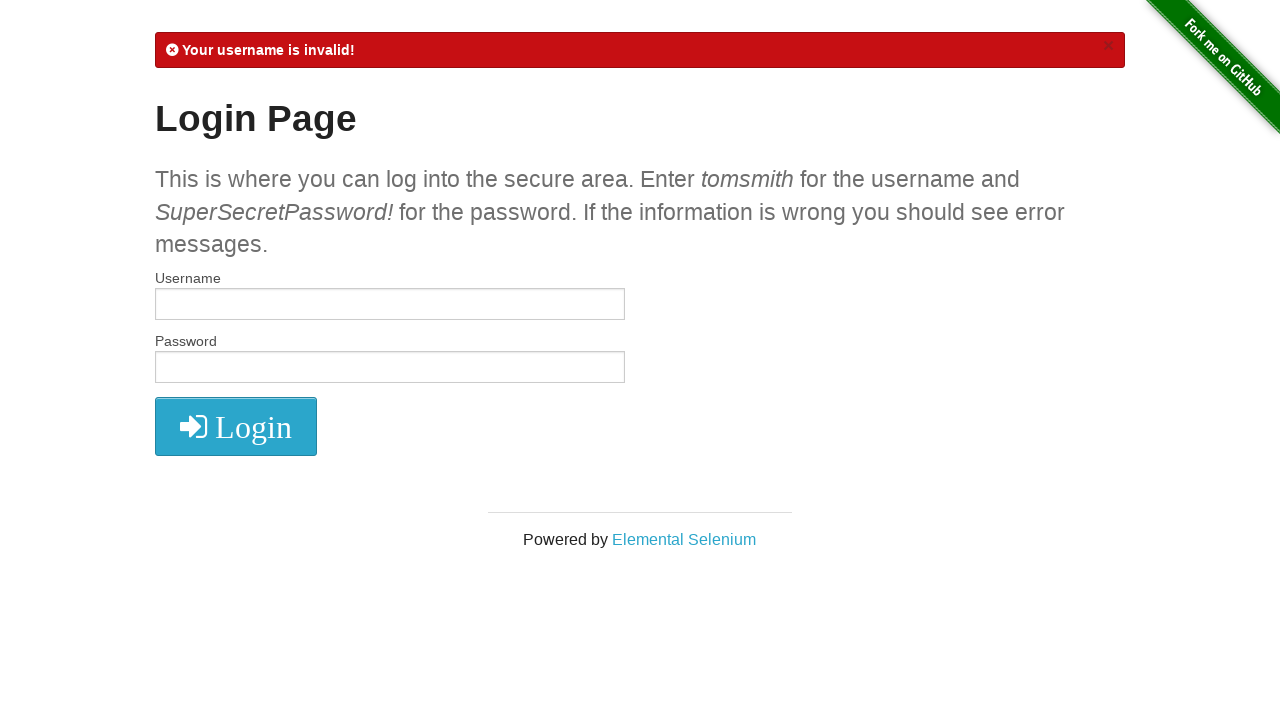

Verified error message 'Your username is invalid!' is displayed
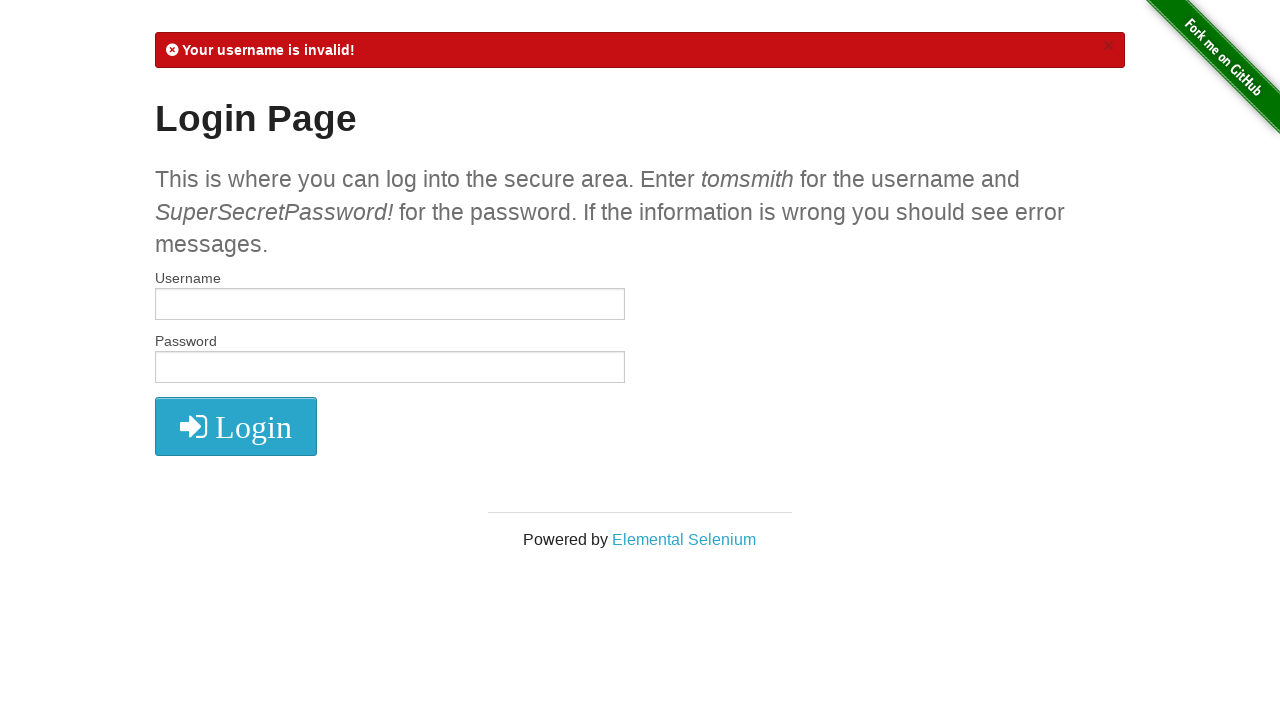

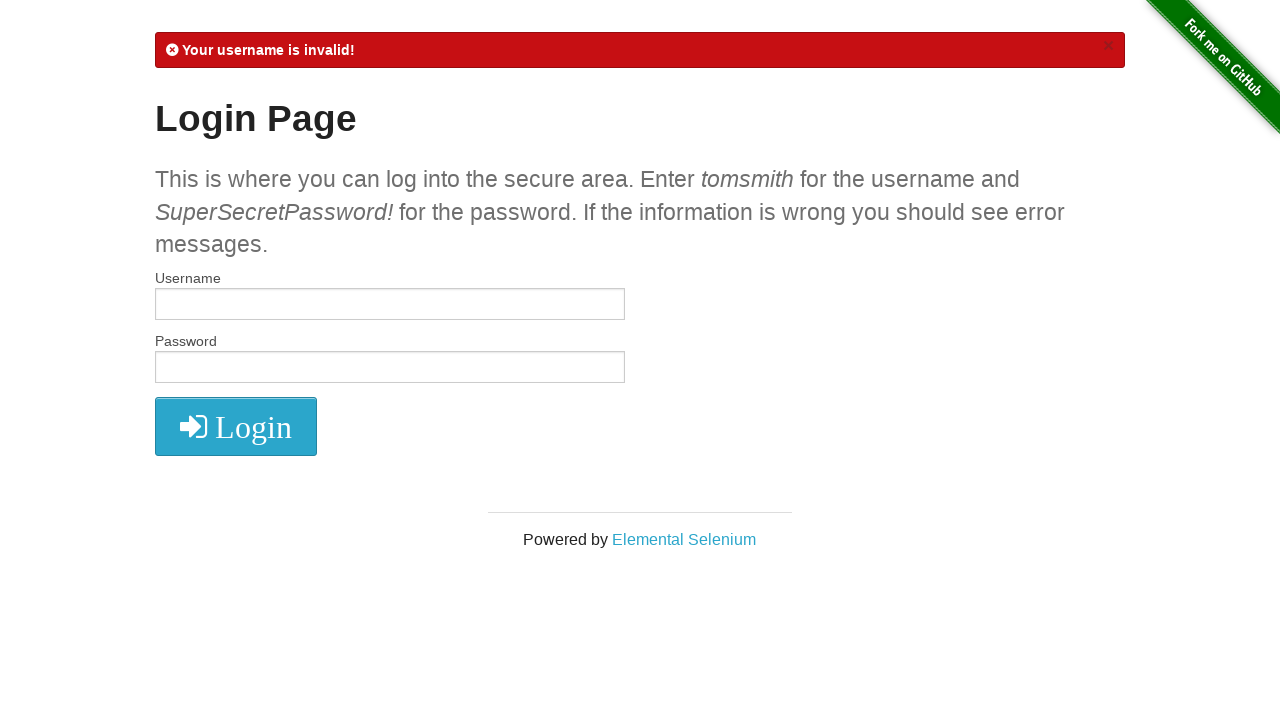